Tests the location/place dropdown functionality on Foody.vn by clicking on the header element to open the dropdown and waiting for the location list to appear.

Starting URL: https://www.foody.vn

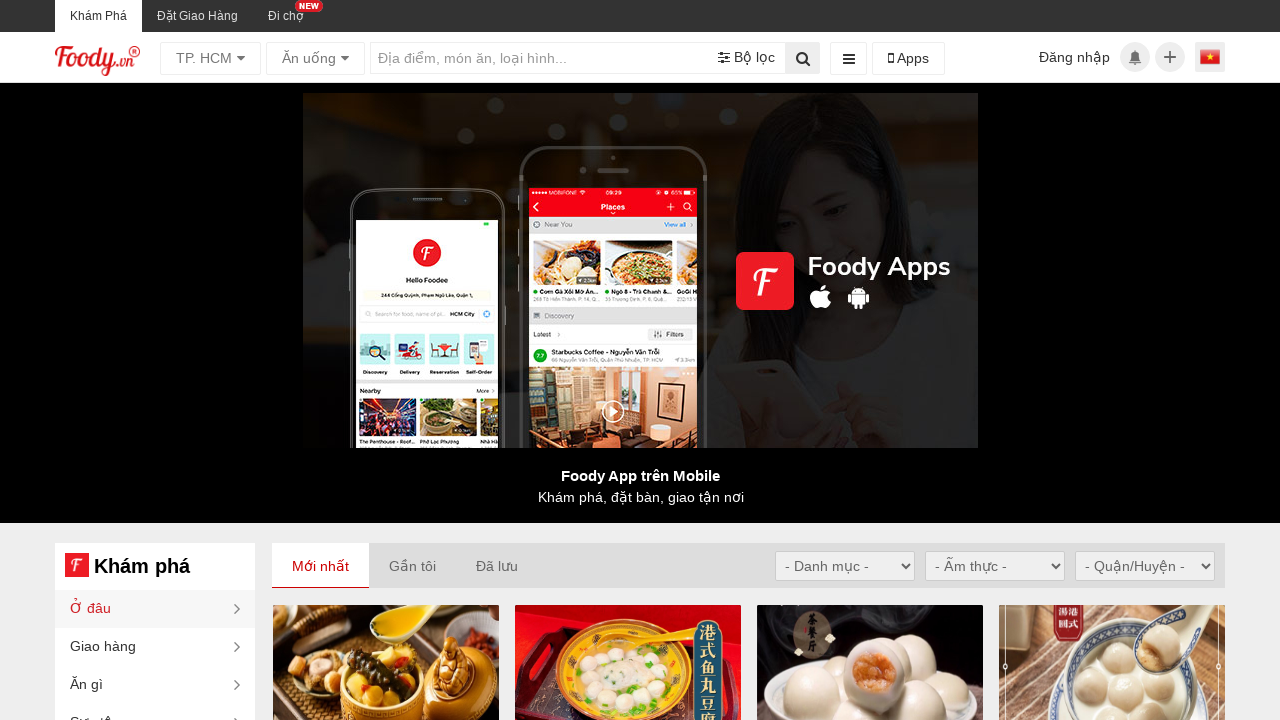

Waited for page to fully load (networkidle state)
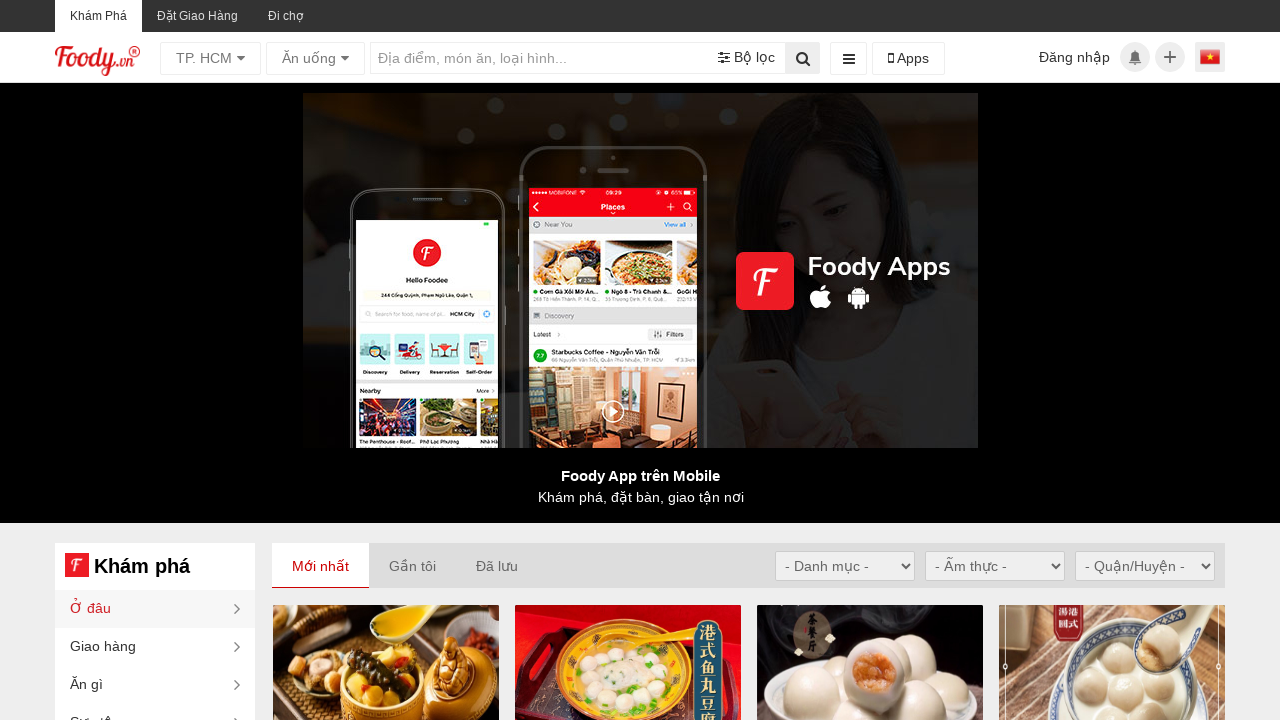

Clicked on the location dropdown in the header at (210, 58) on xpath=//header/div[2]/div[1]/div[1]/div[1]
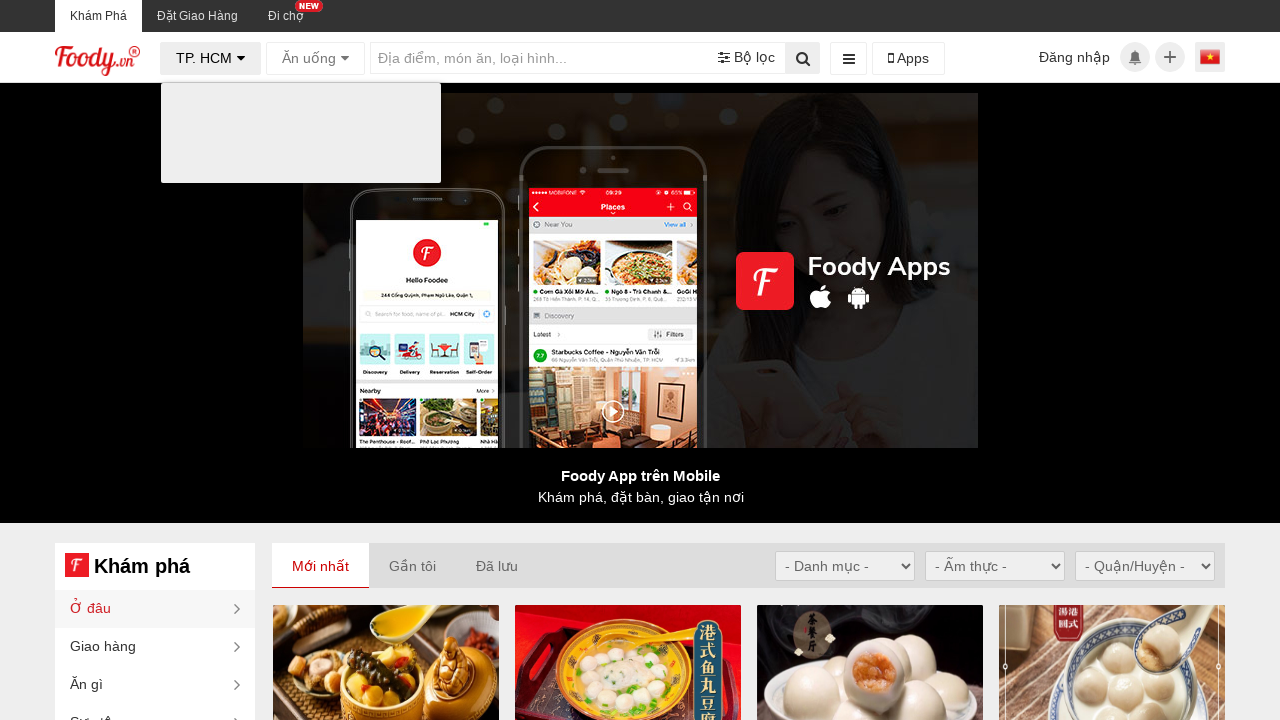

Location dropdown list appeared
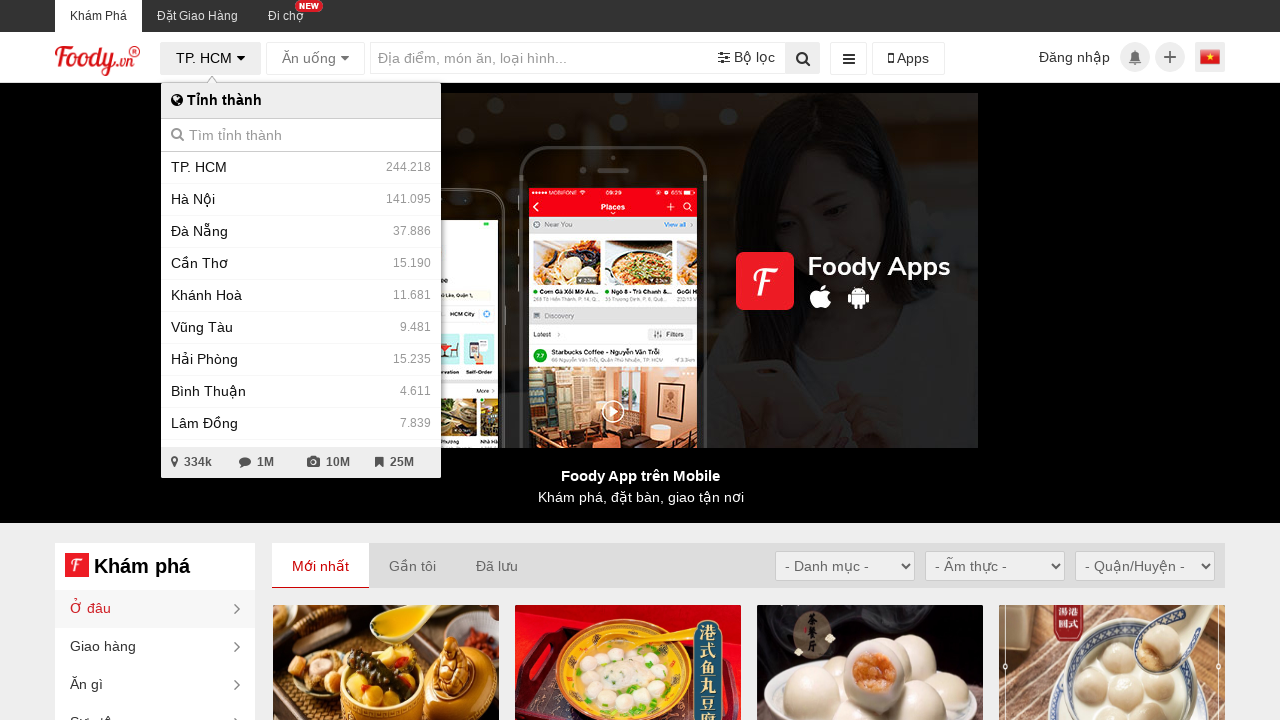

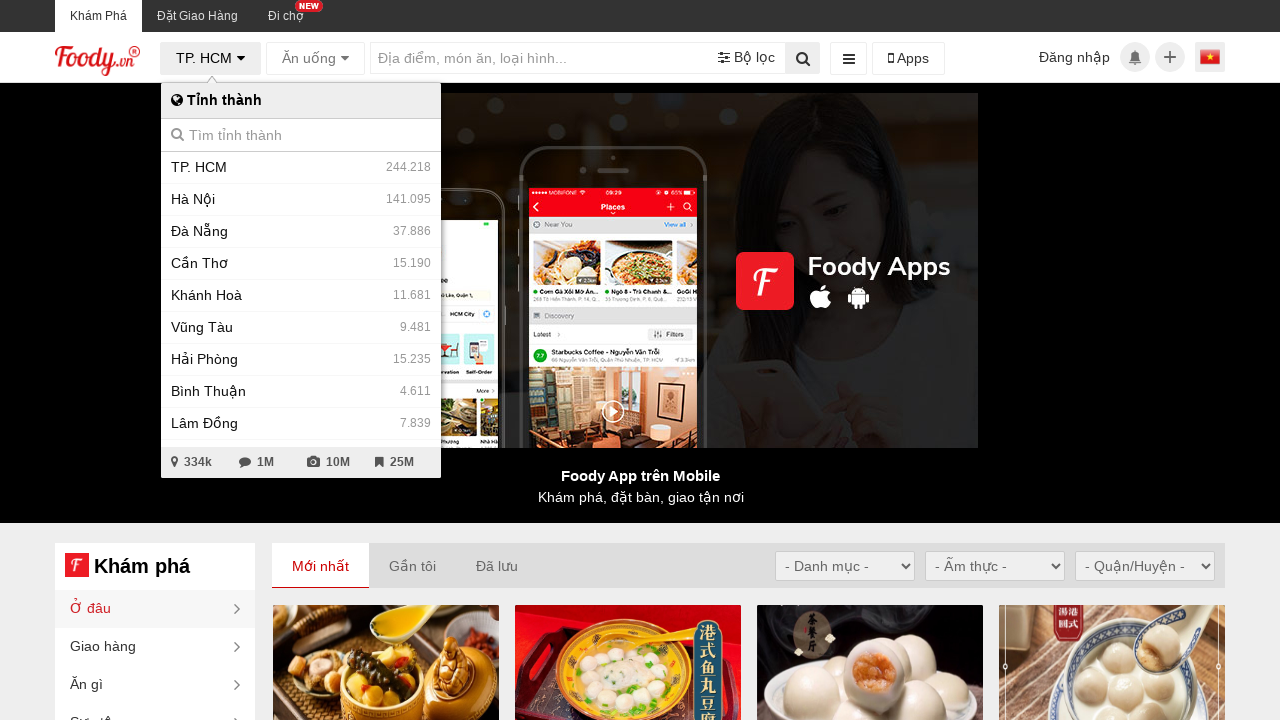